Navigates to a practice page, maximizes the browser window, and waits briefly to verify the page loads successfully.

Starting URL: https://www.letskodeit.com/practice

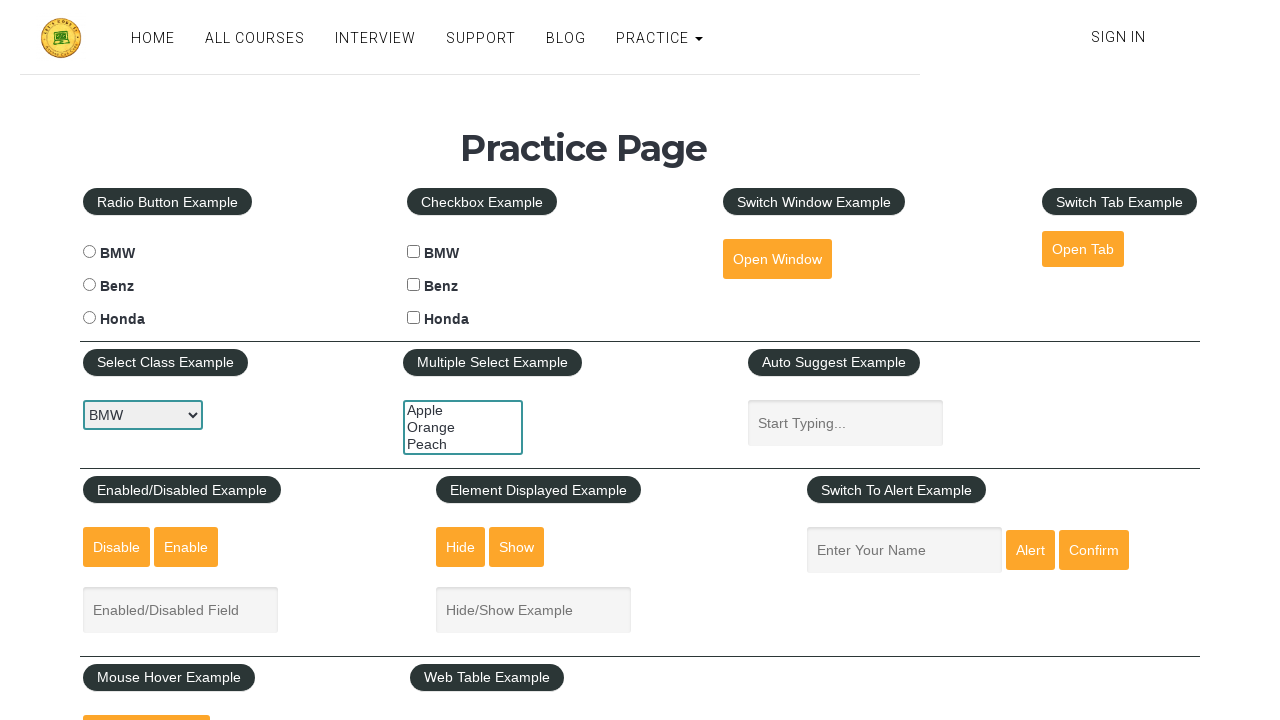

Set viewport size to 1920x1080
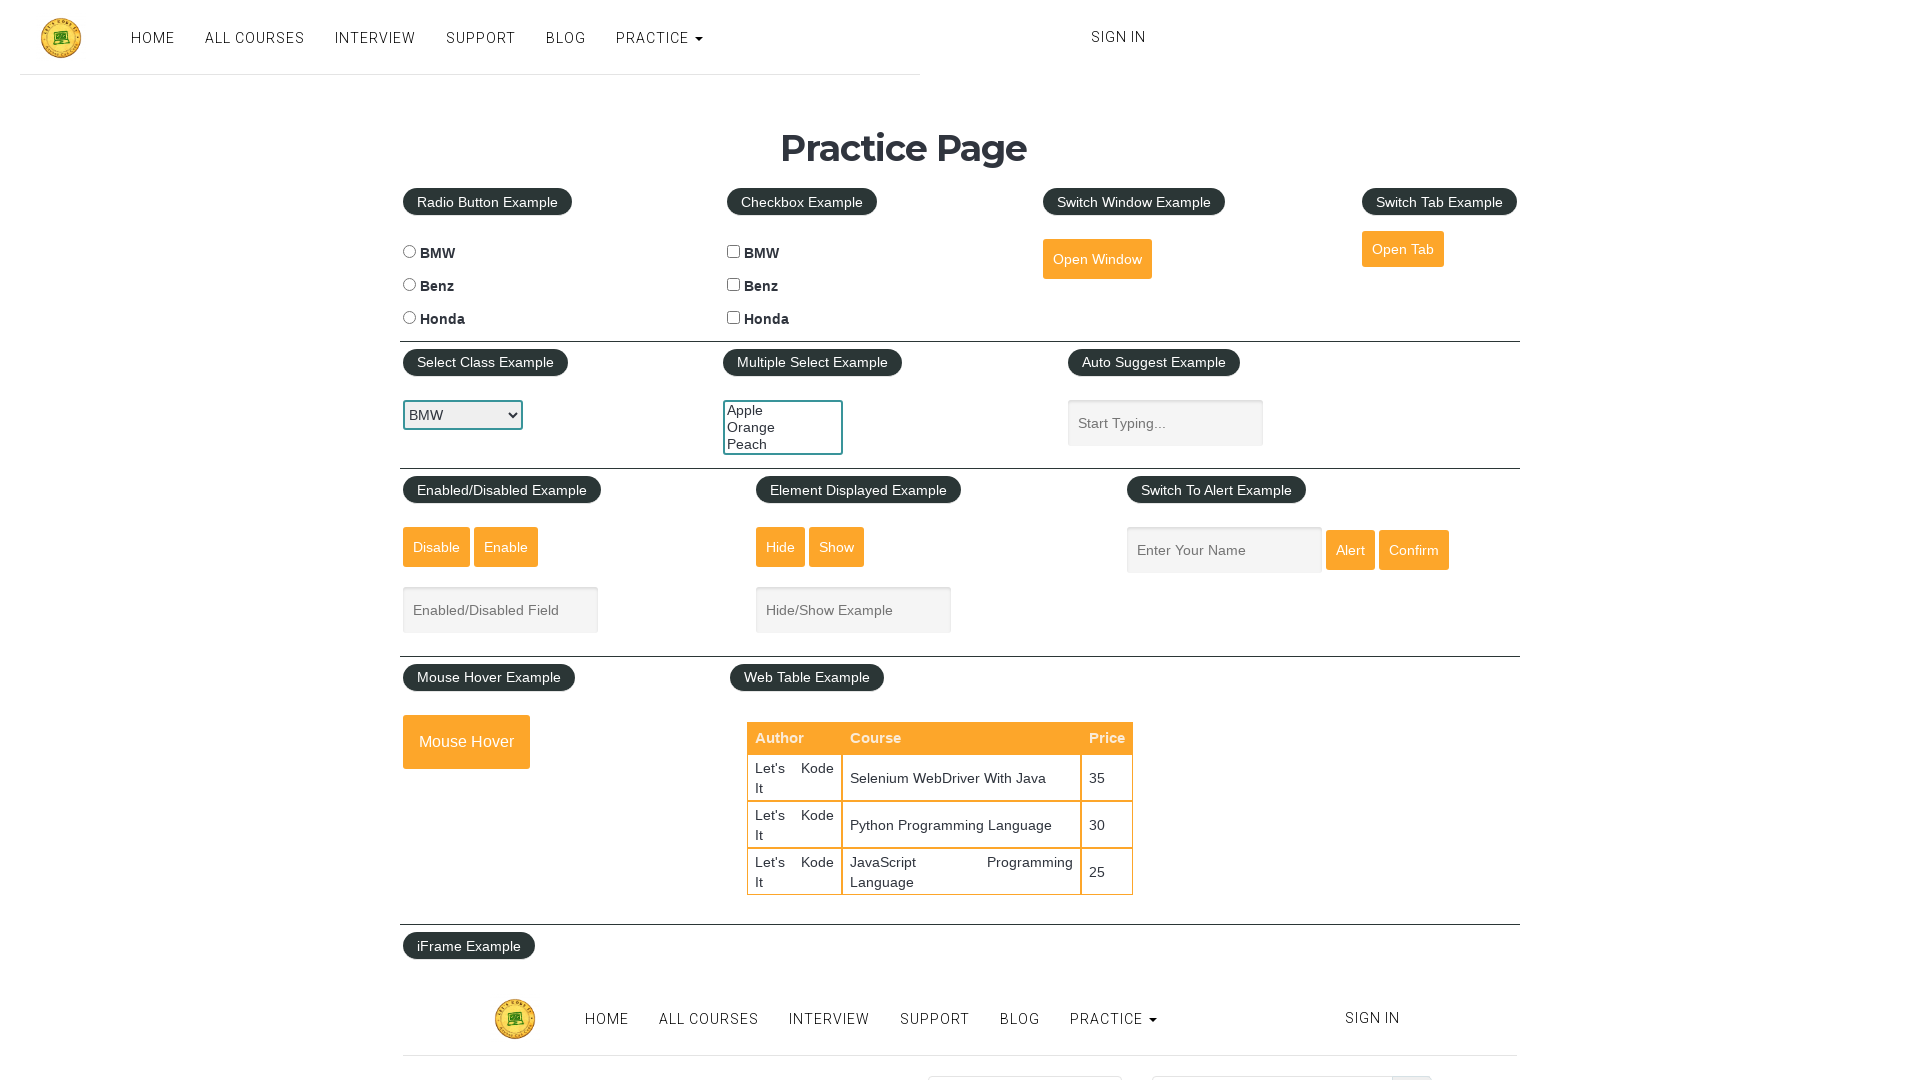

Page fully loaded
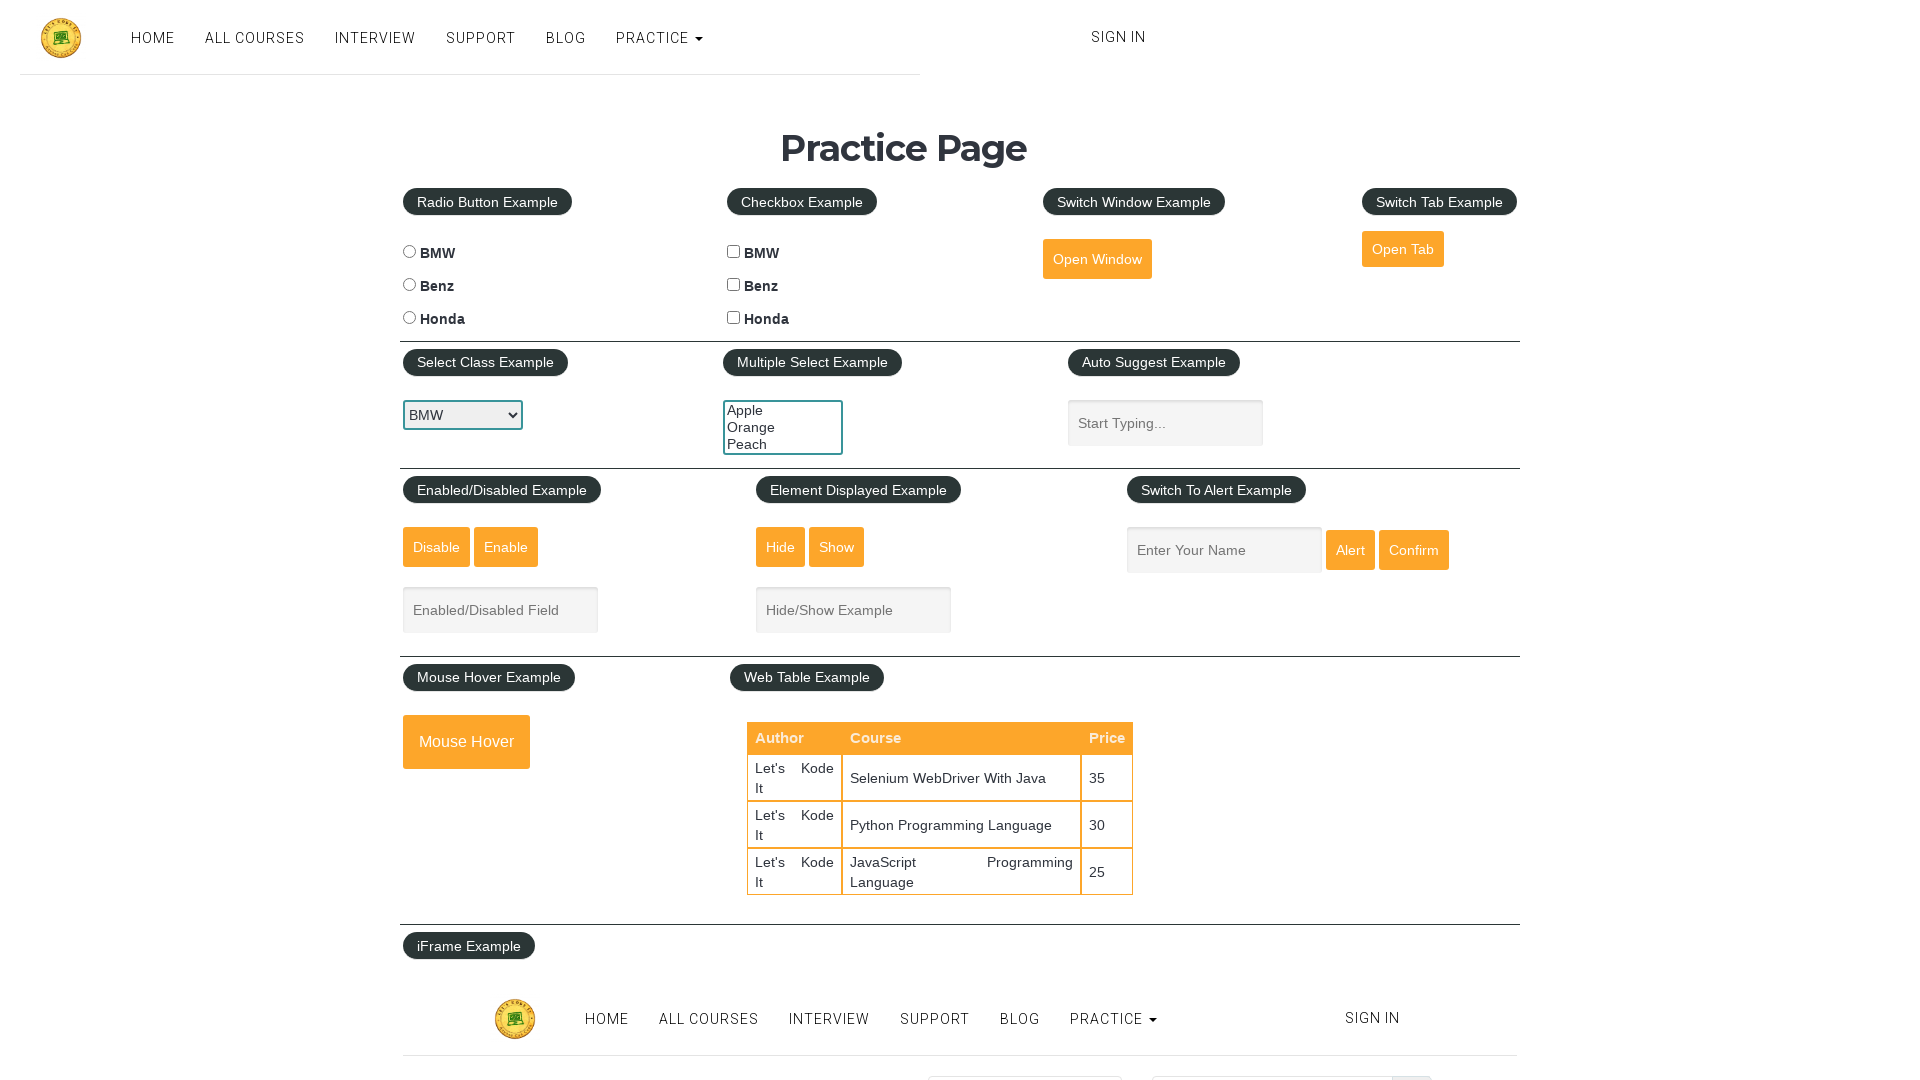

Waited 1 second to verify page is displayed
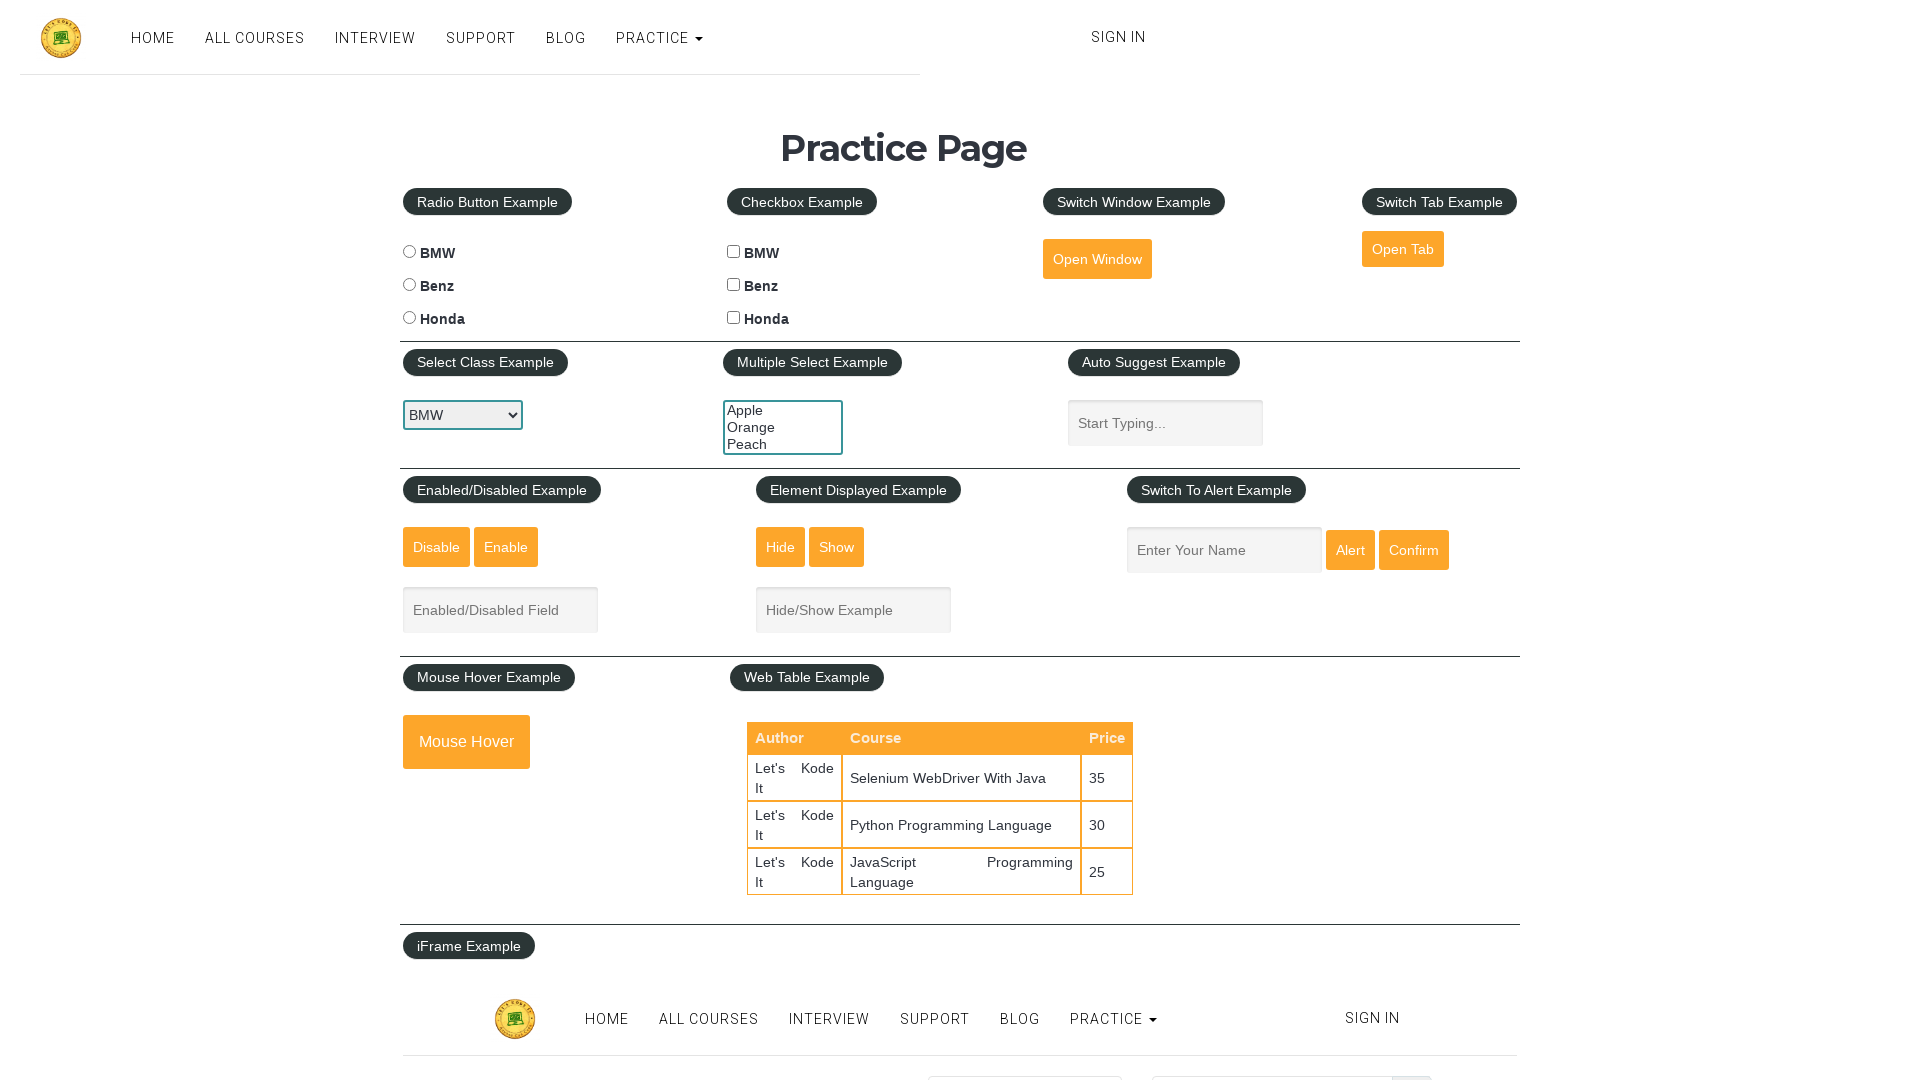

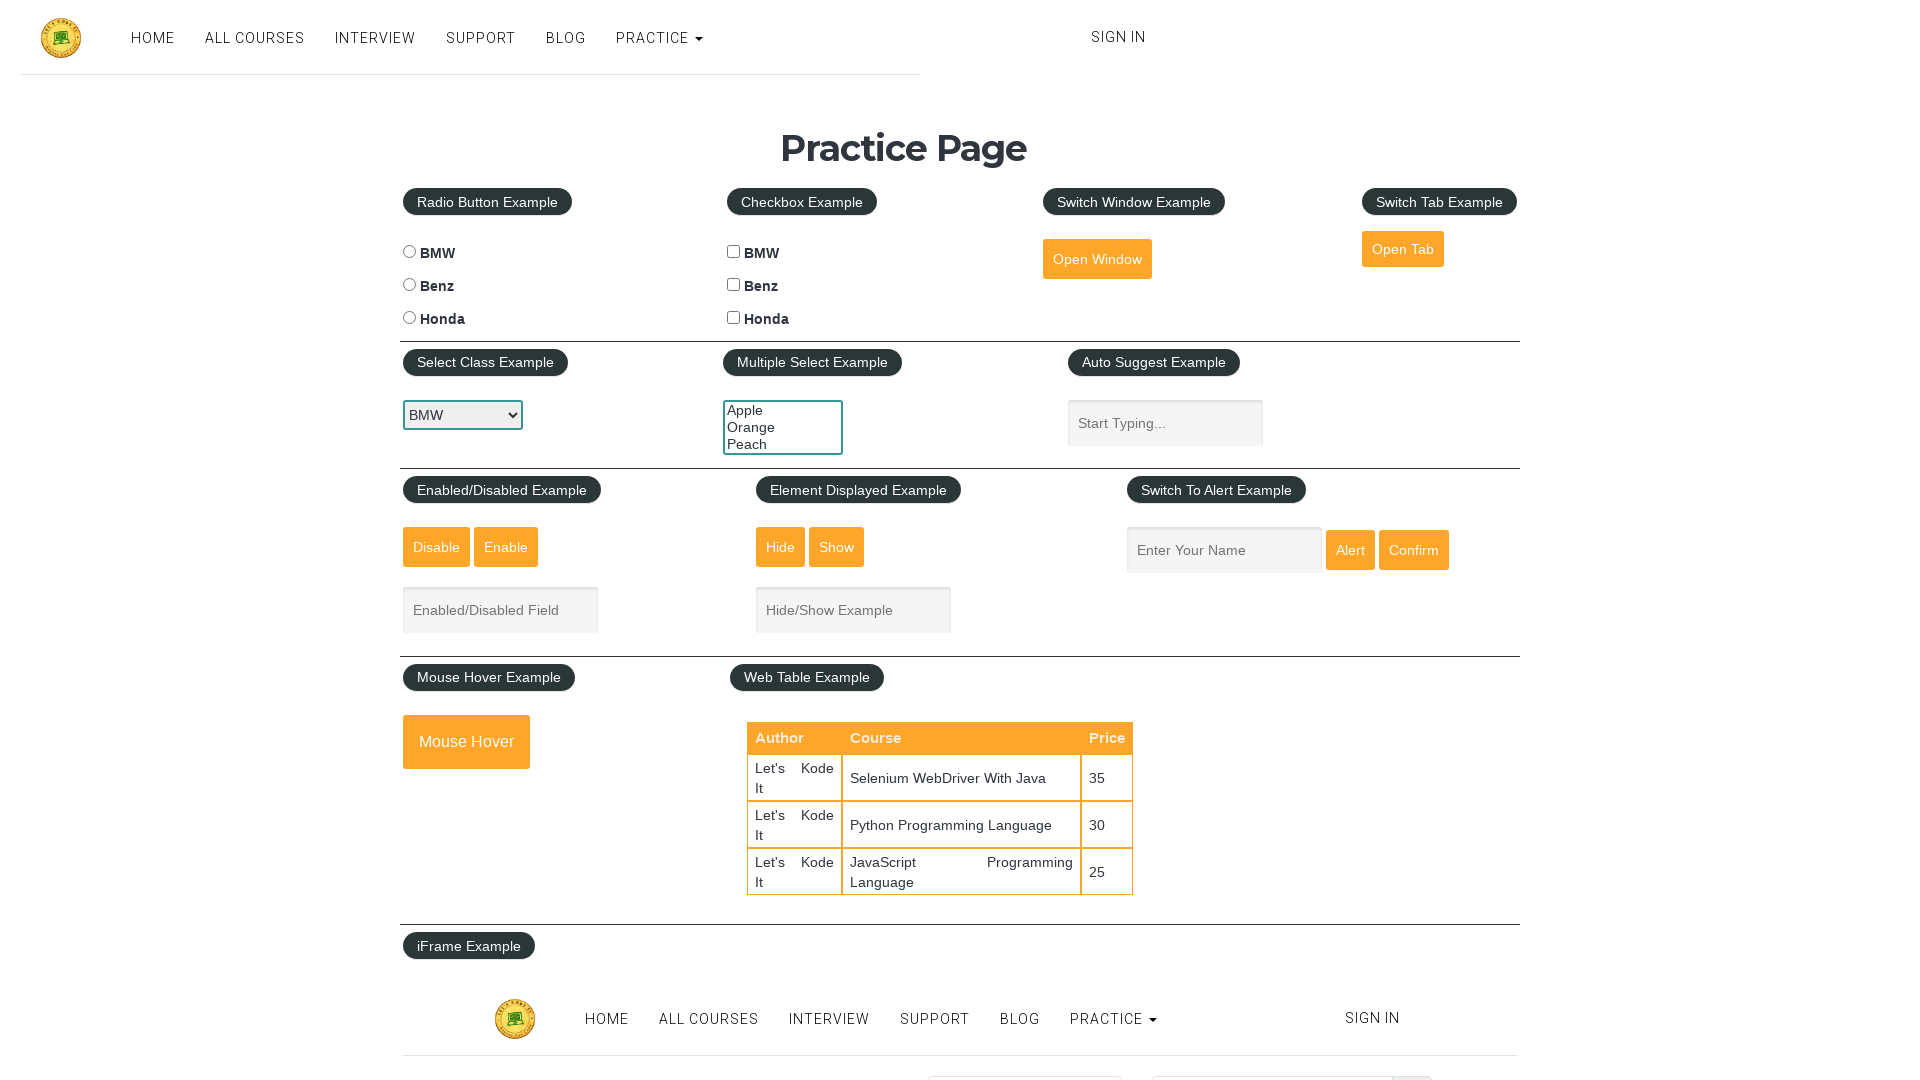